Tests finding an element using CSS selector and verifying its text content

Starting URL: https://webdriver.io

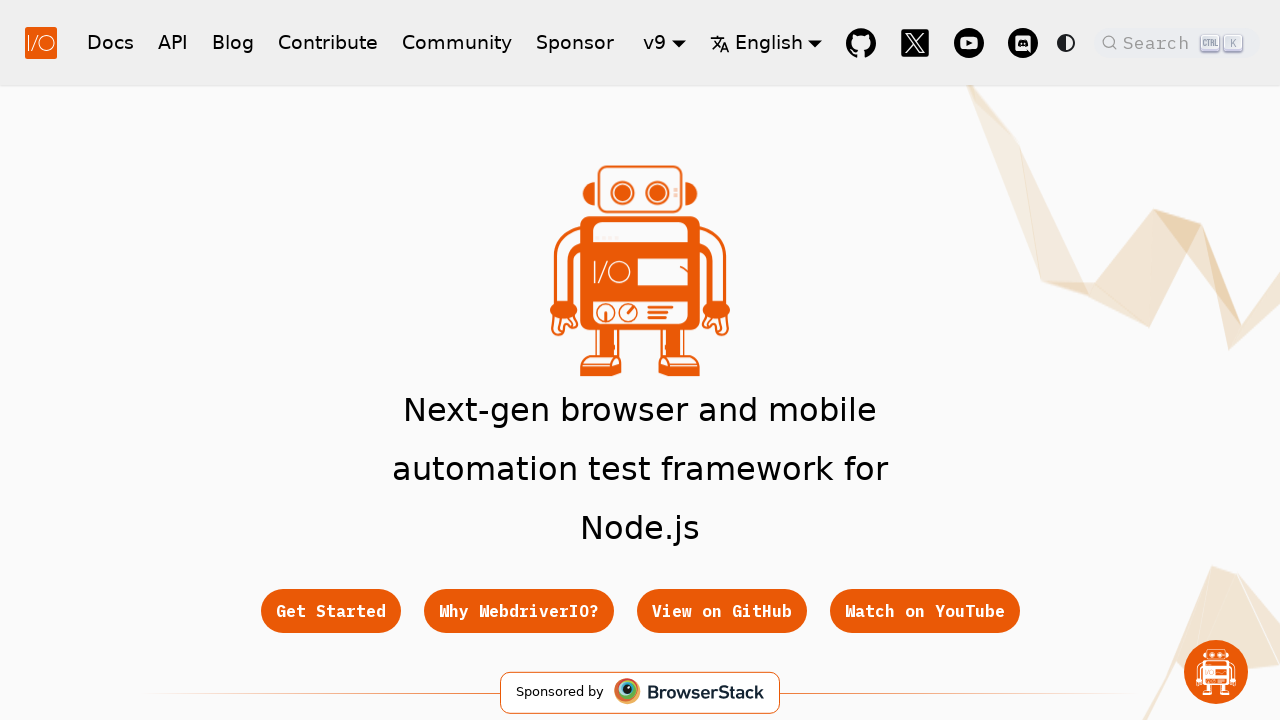

Located hero subtitle element using CSS selector '.hero__subtitle'
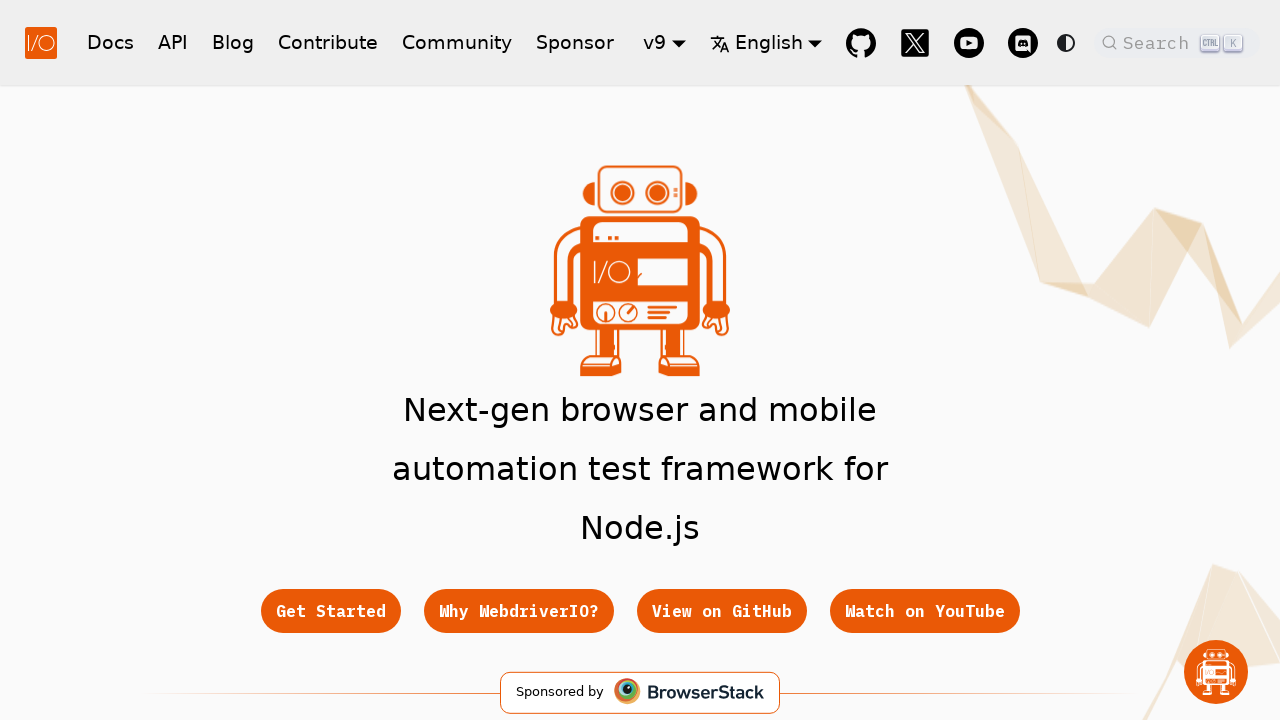

Waited for hero subtitle element to be ready
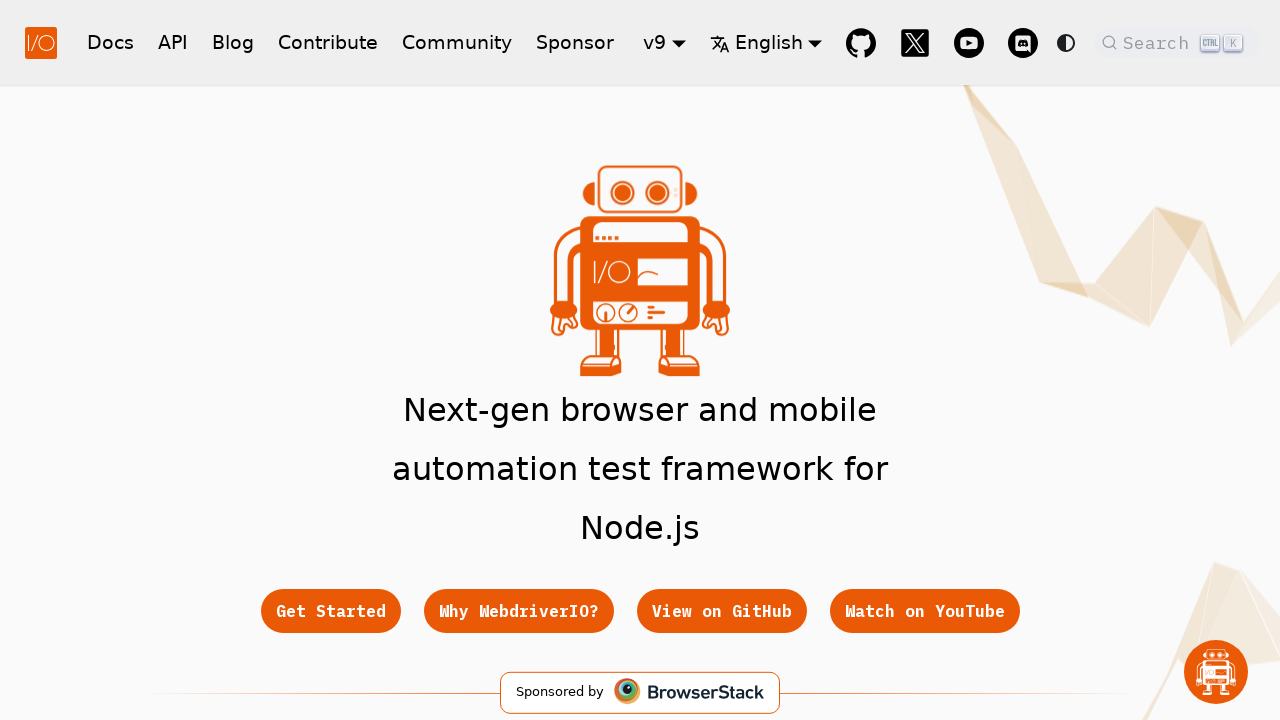

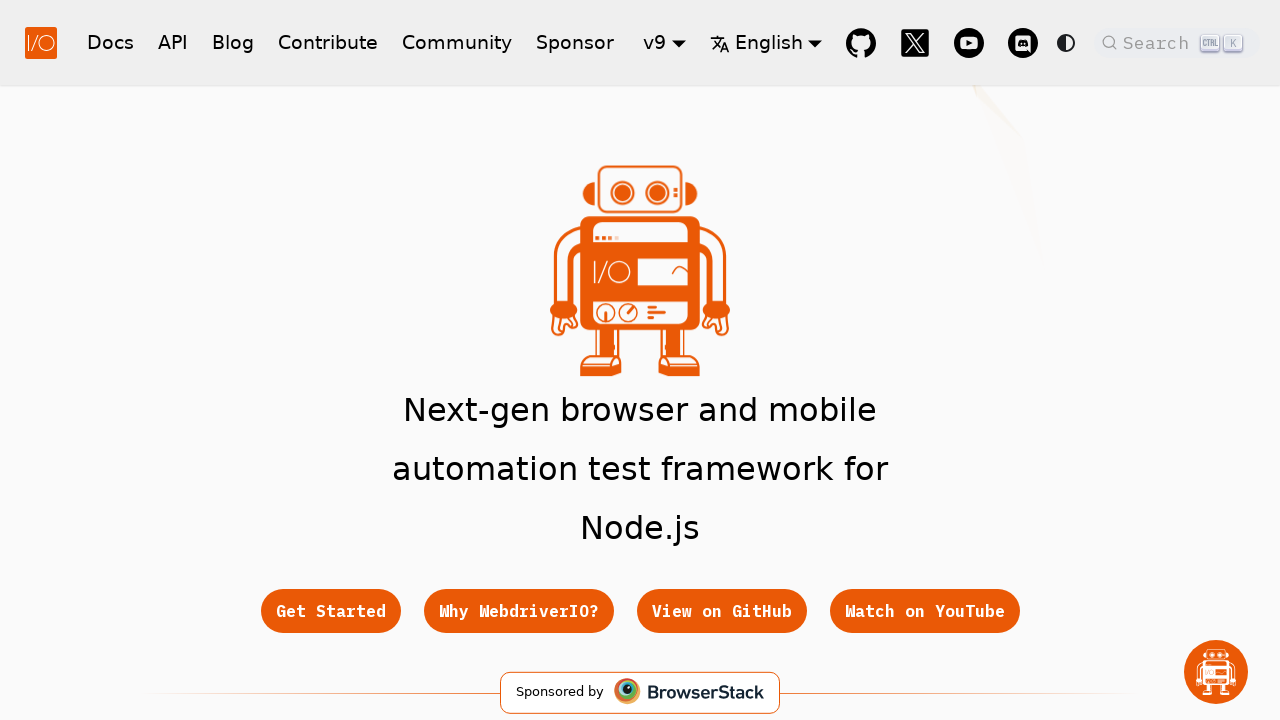